Clicks on the Autocomplete link and verifies navigation to the correct page

Starting URL: https://formy-project.herokuapp.com/

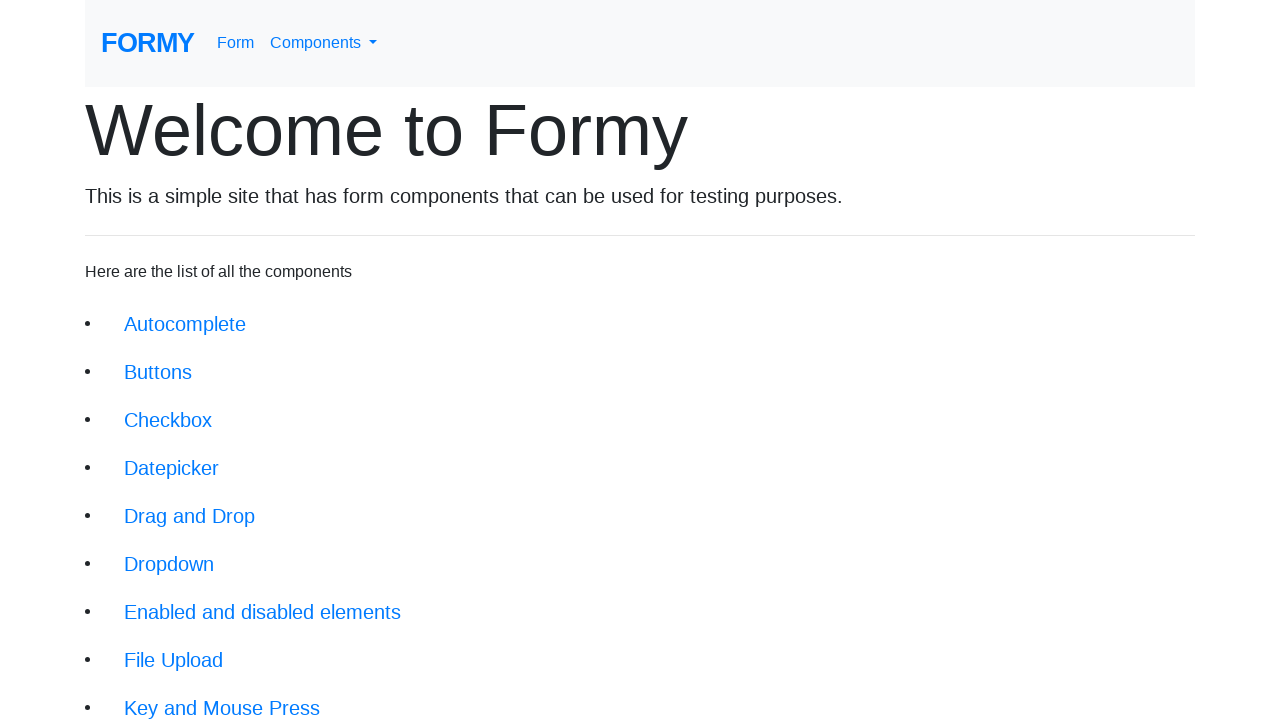

Clicked on Autocomplete link from main page at (185, 324) on xpath=//div[@class='jumbotron-fluid']/li/a[@href='/autocomplete']
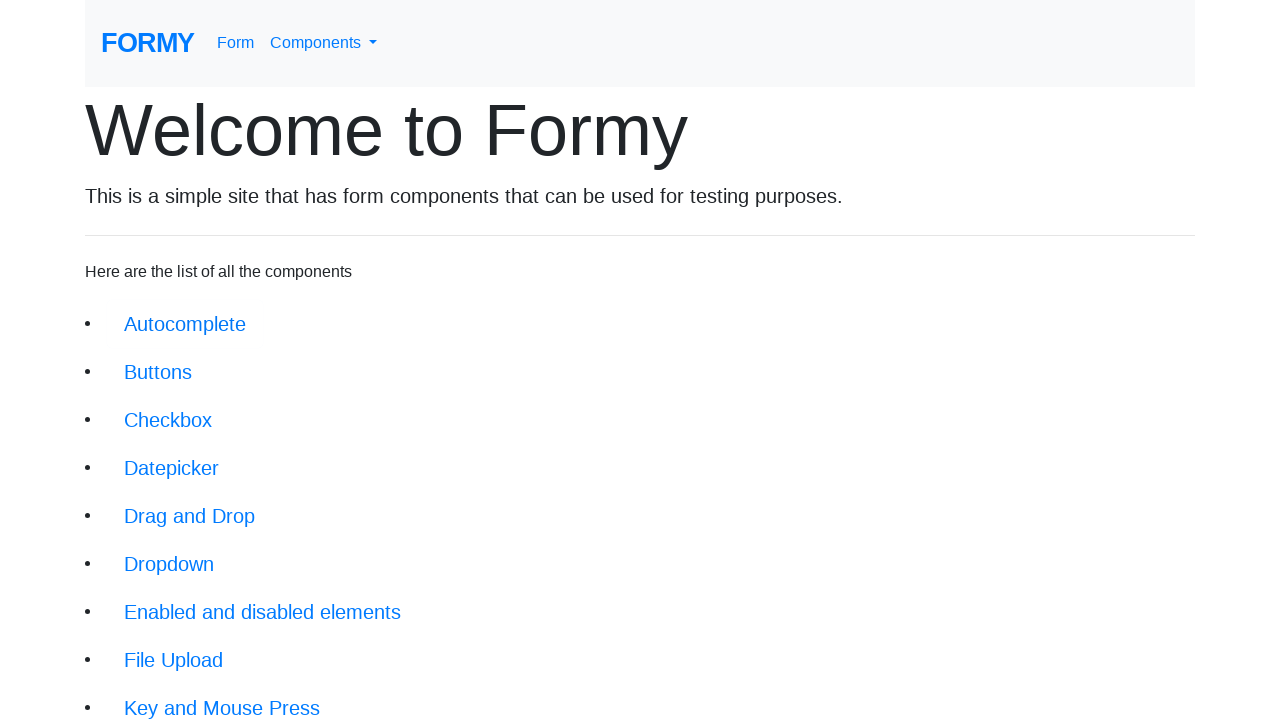

Successfully navigated to Autocomplete page
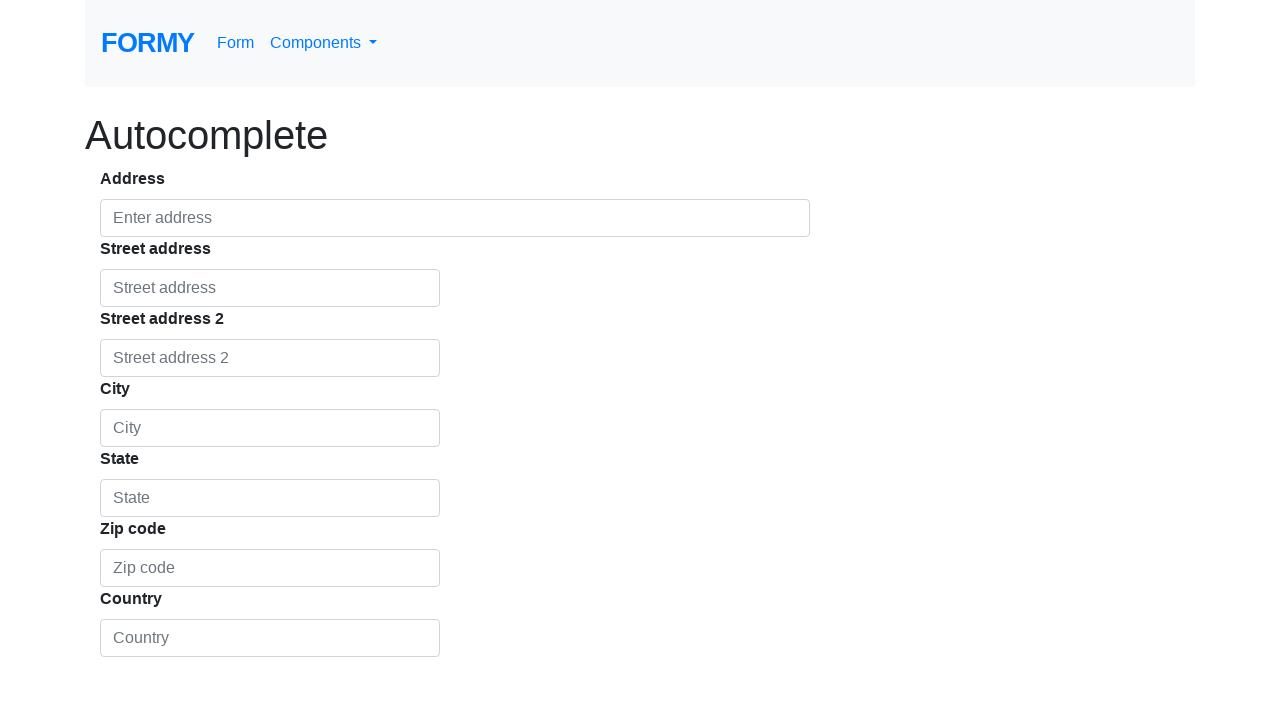

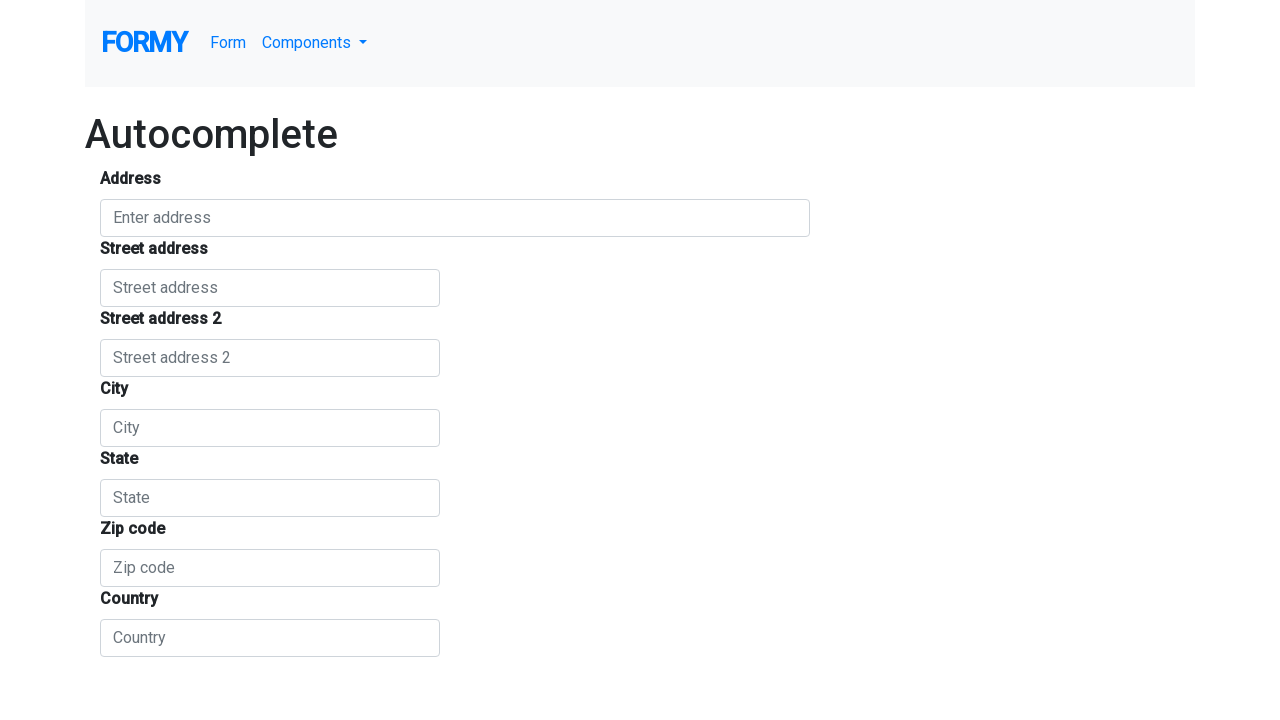